Tests radio button selection on Angular Material demo, then navigates to checkbox examples to test selecting and deselecting multiple checkboxes

Starting URL: https://material.angular.io/components/radio/examples

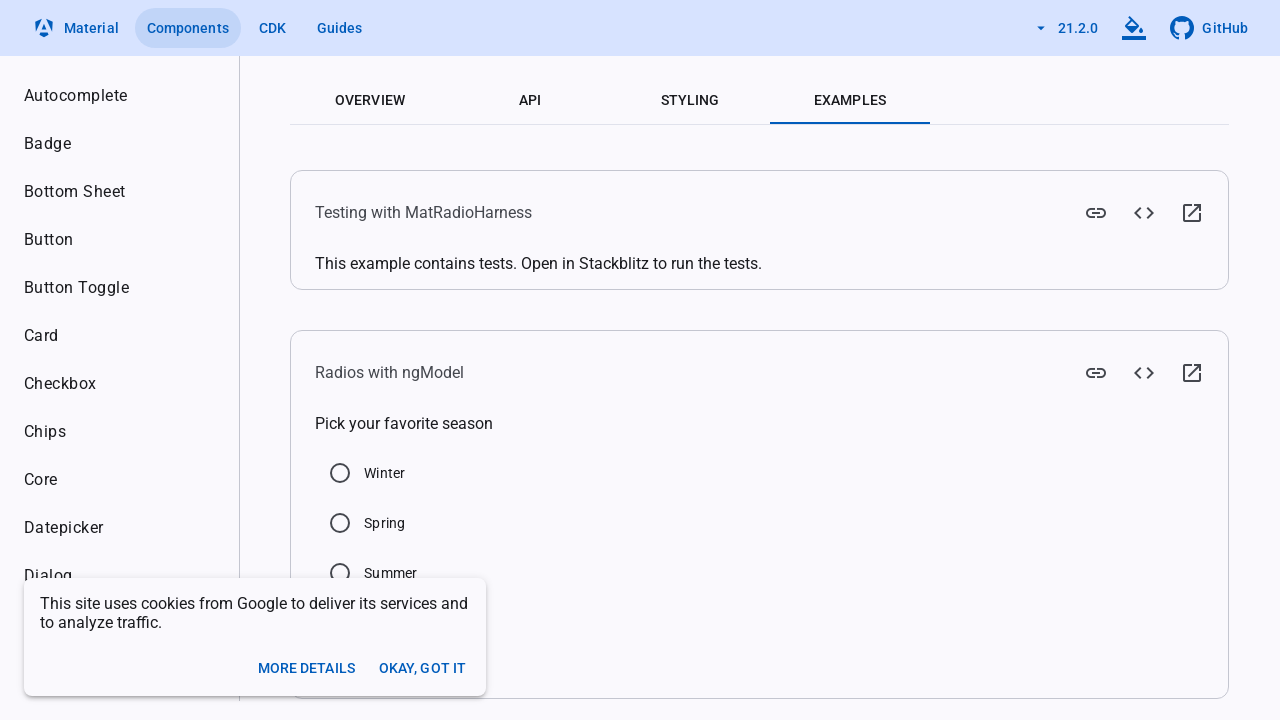

Waited for page to load (3 seconds)
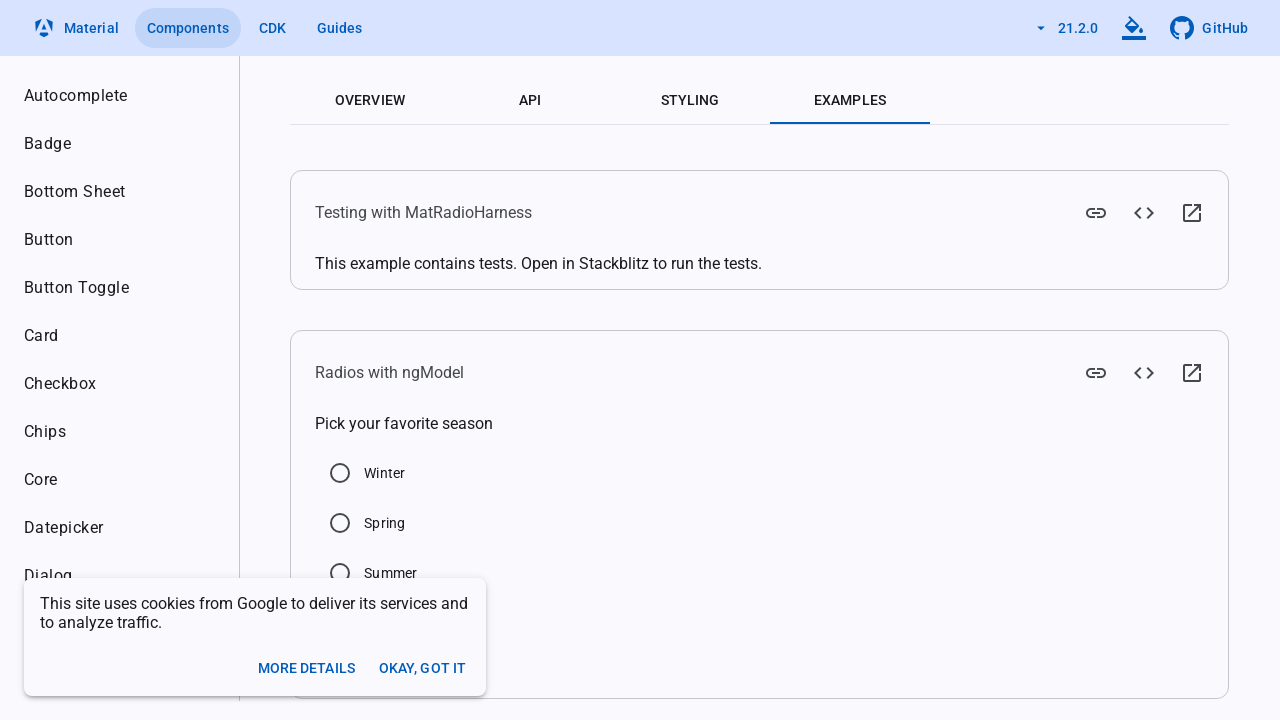

Clicked Summer radio button at (340, 573) on xpath=//label[text()='Summer']/preceding-sibling::div/input
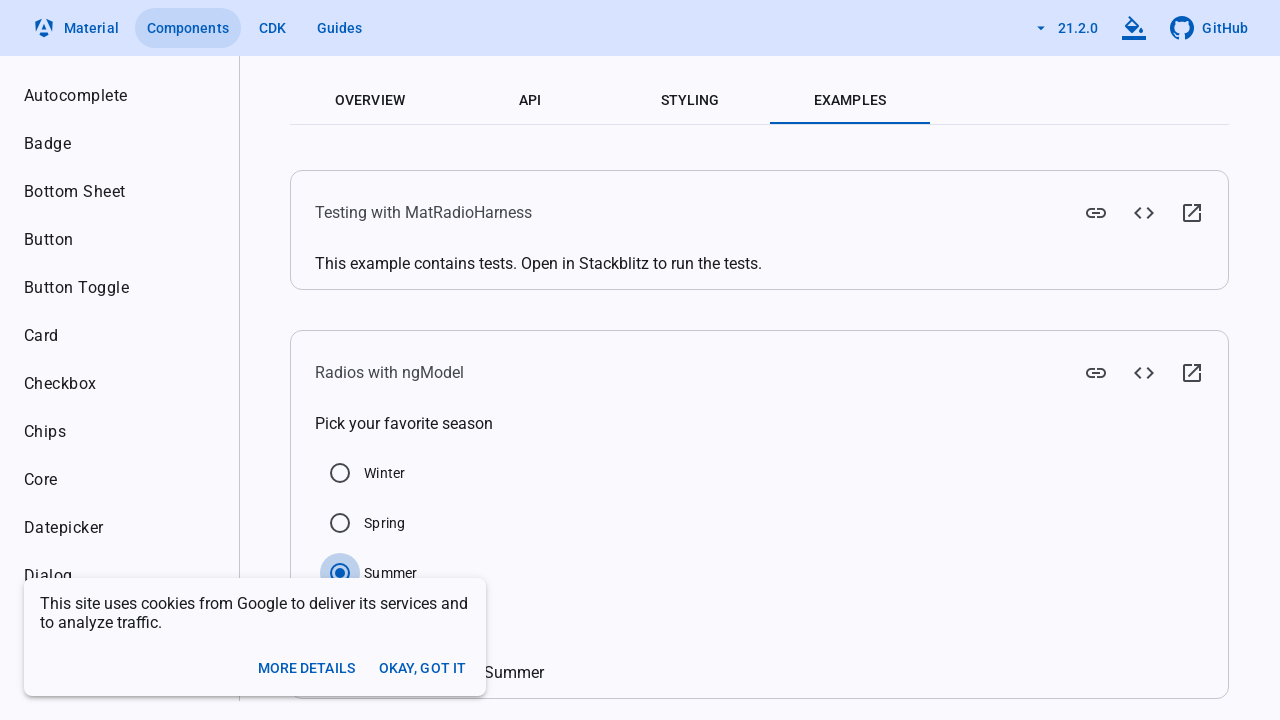

Navigated to checkbox examples page
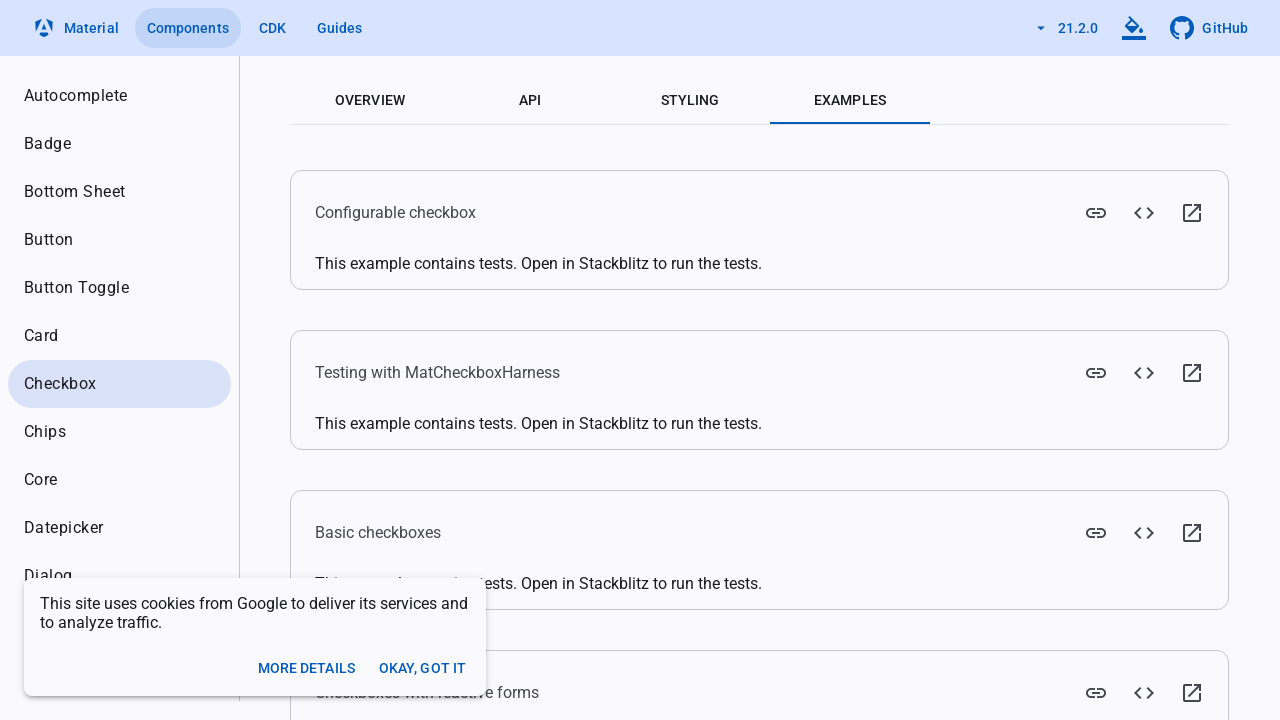

Clicked Checked checkbox to select at (361, 348) on xpath=//label[text()='Checked']/preceding-sibling::div/input
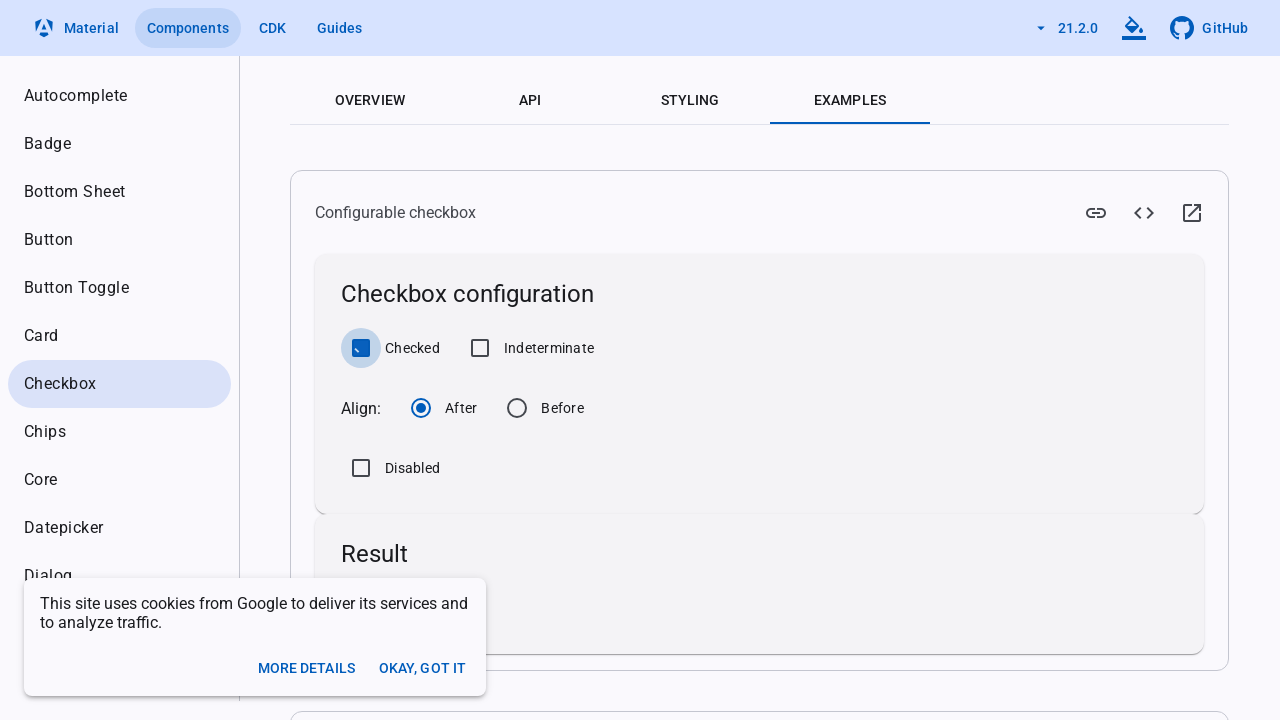

Clicked Indeterminate checkbox to select at (480, 348) on xpath=//label[text()='Indeterminate']/preceding-sibling::div/input
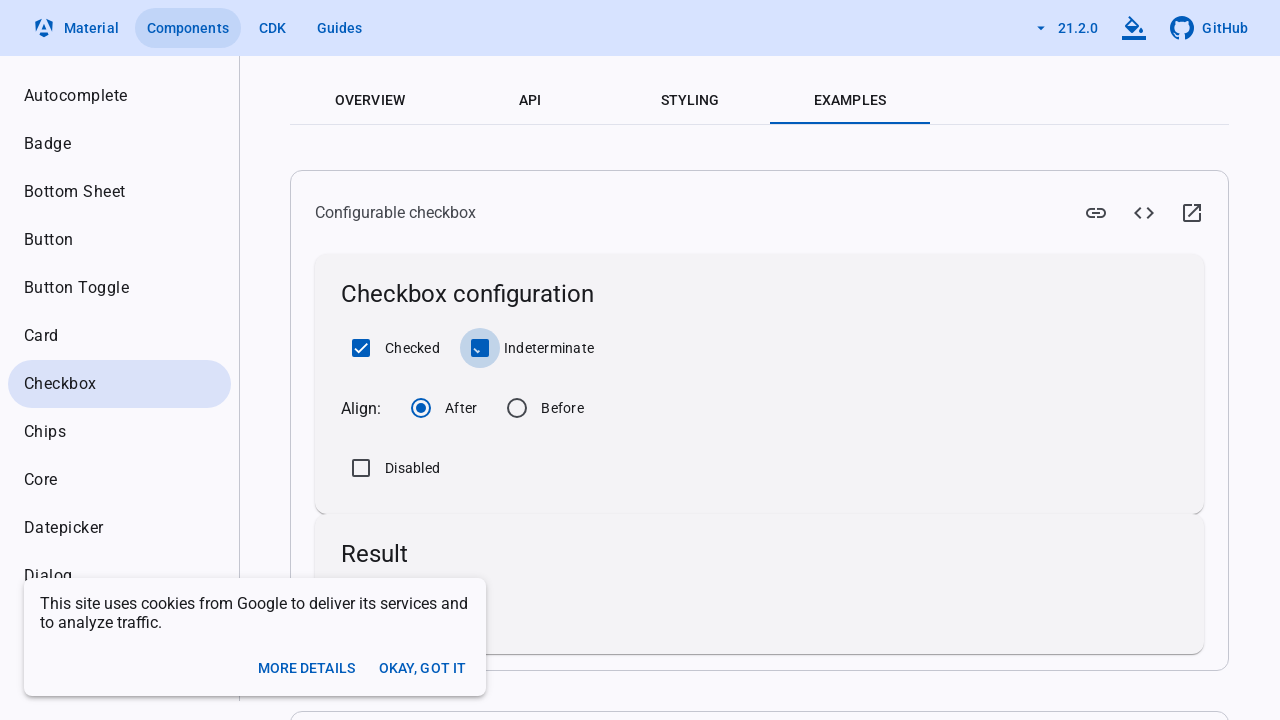

Verified Checked checkbox is selected
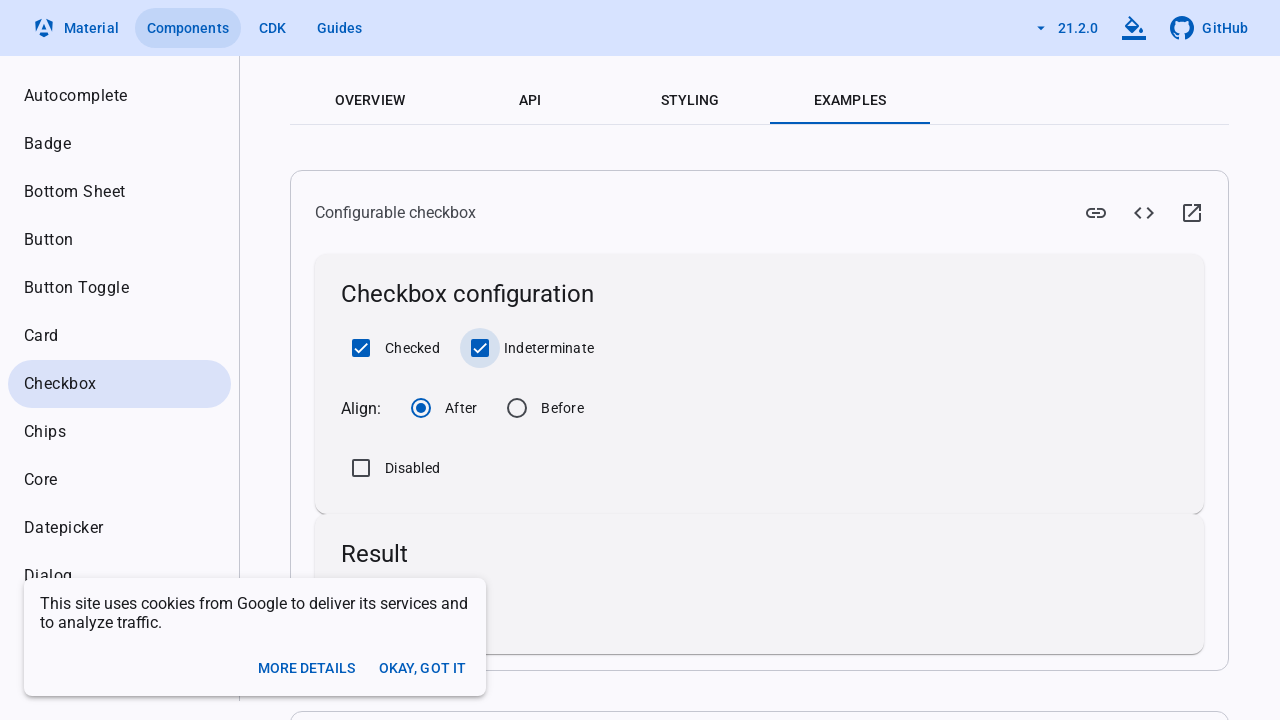

Verified Indeterminate checkbox is selected
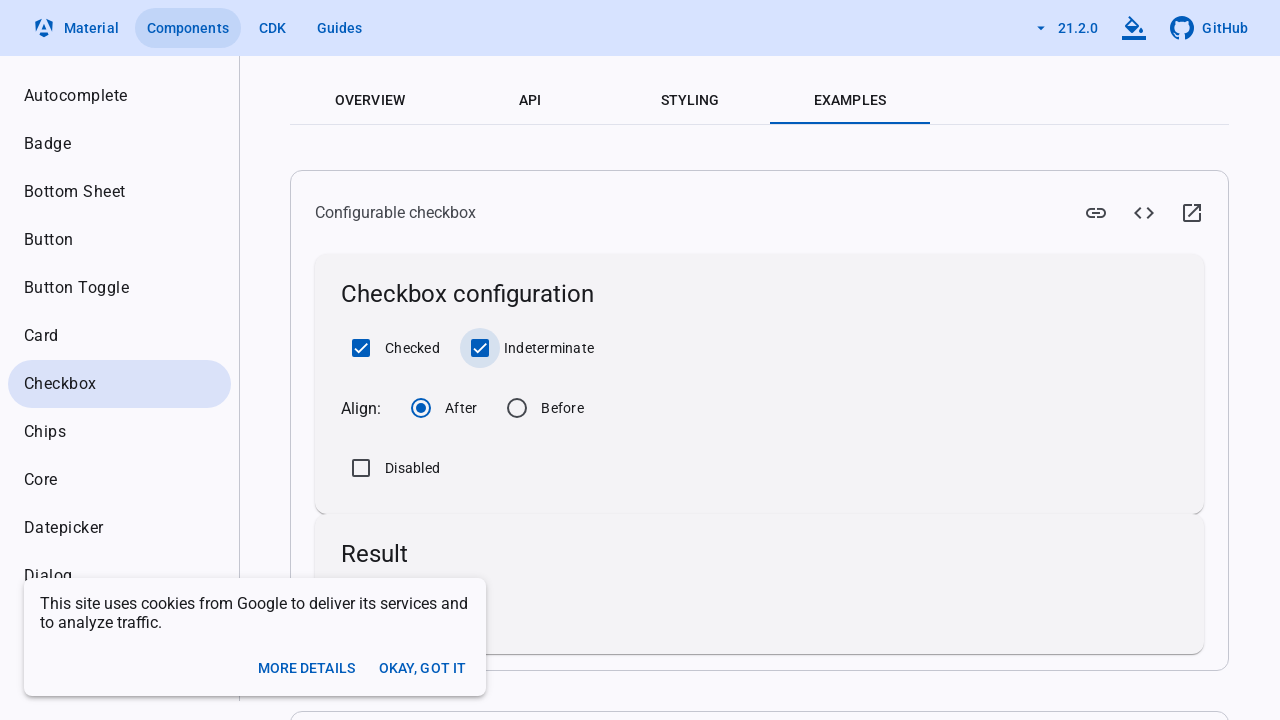

Clicked Checked checkbox to deselect at (361, 348) on xpath=//label[text()='Checked']/preceding-sibling::div/input
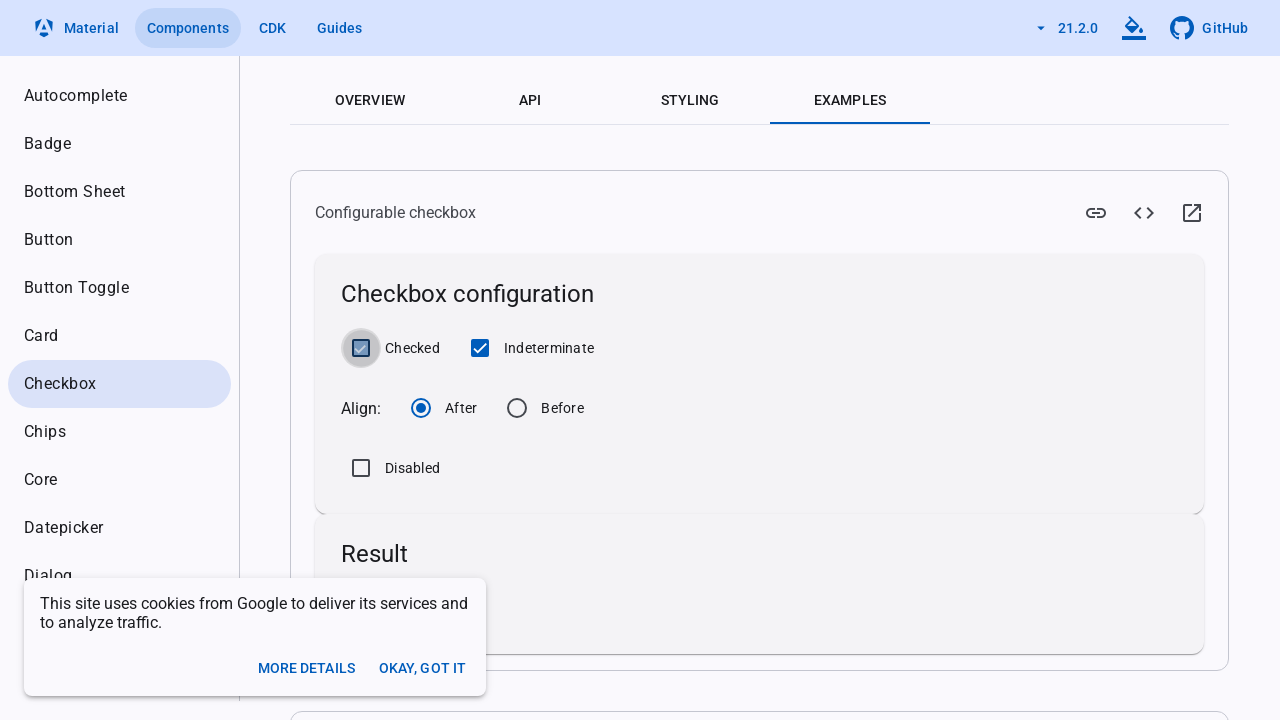

Verified Checked checkbox is now deselected
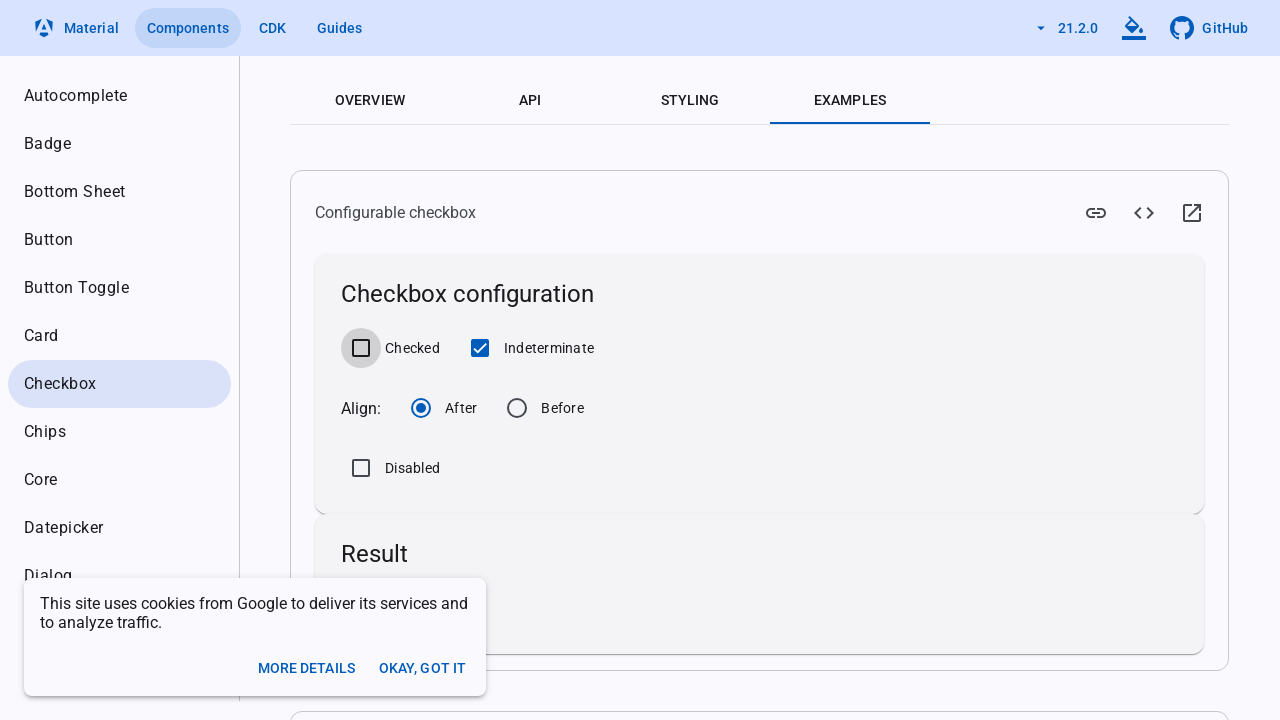

Clicked Indeterminate checkbox to deselect at (480, 348) on xpath=//label[text()='Indeterminate']/preceding-sibling::div/input
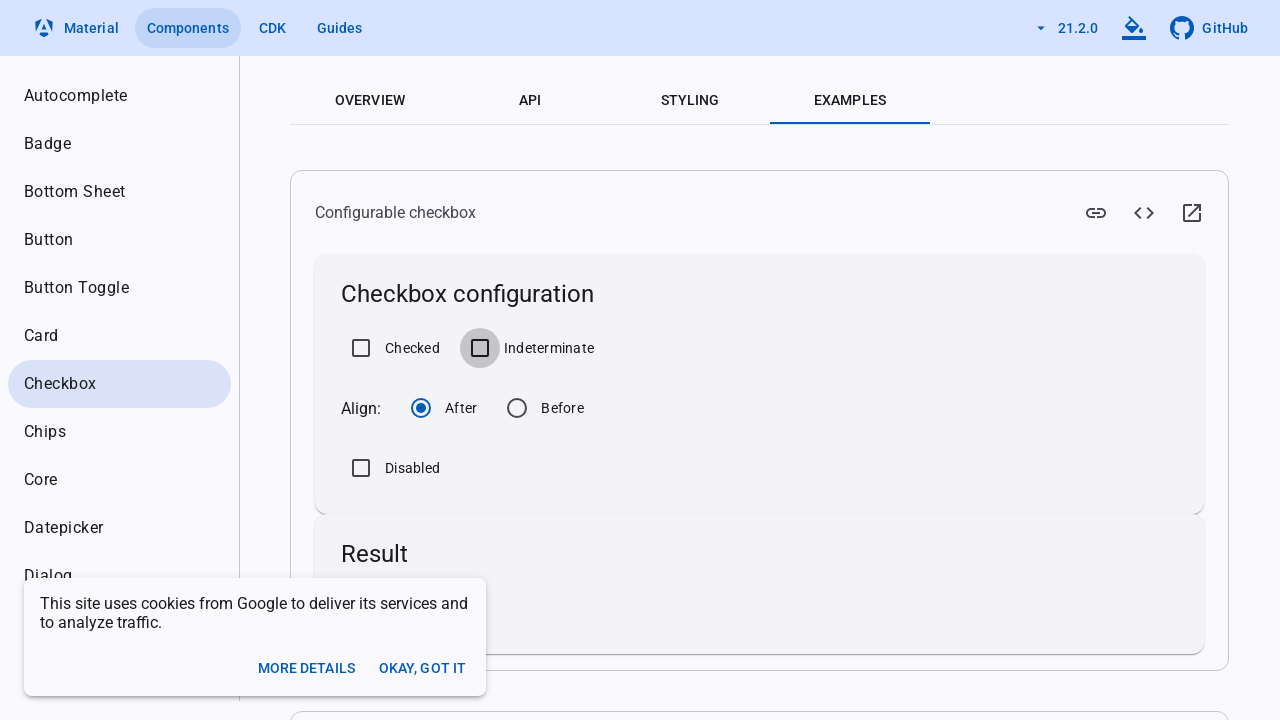

Verified Indeterminate checkbox is now deselected
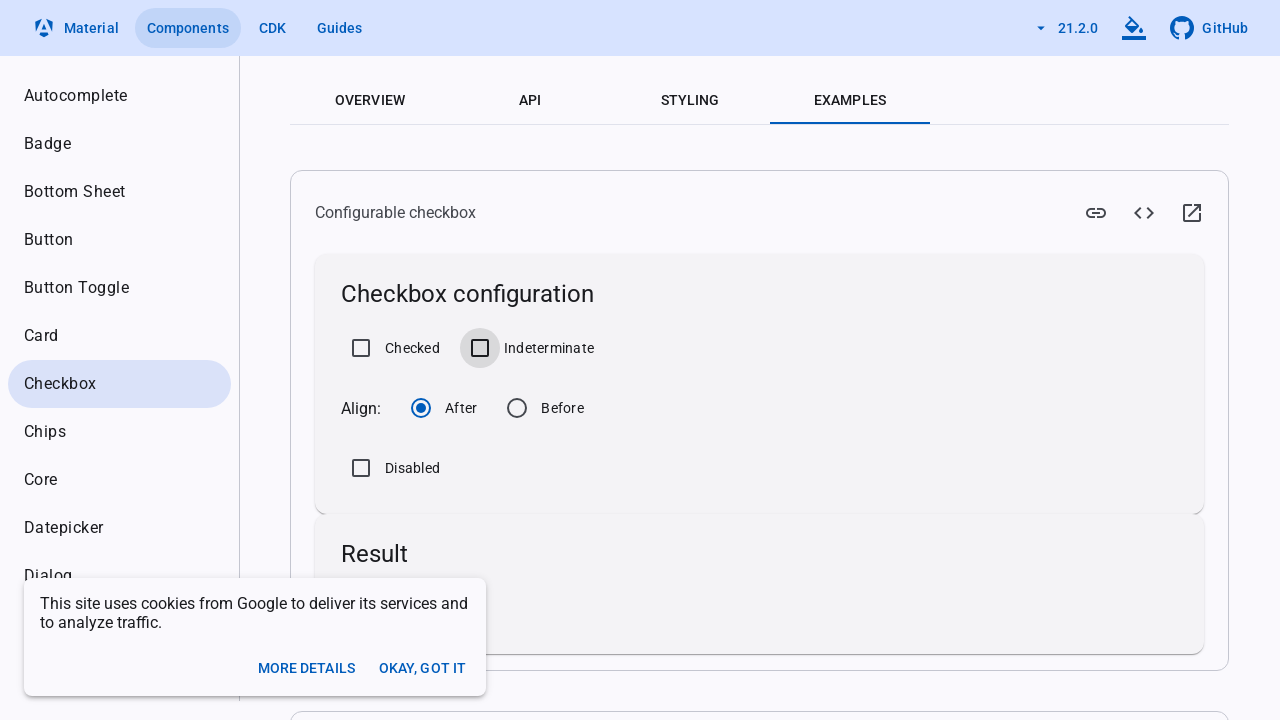

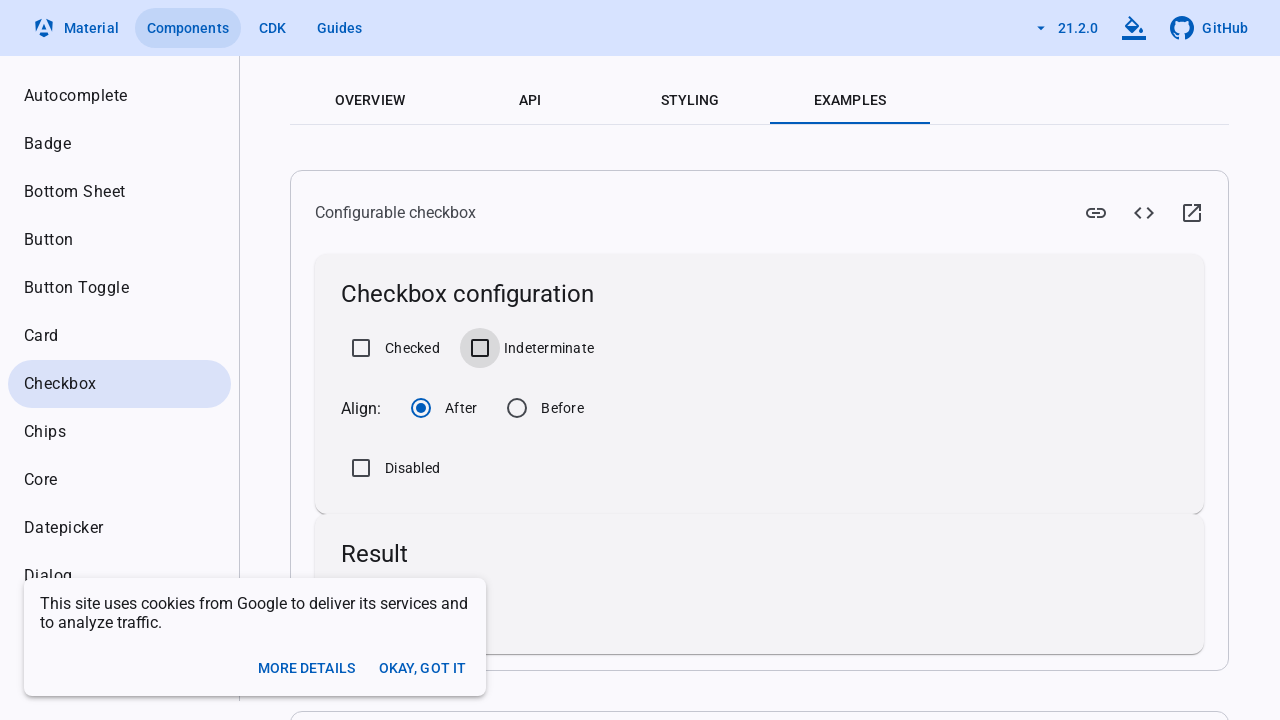